Navigates to the Rahul Shetty Academy automation practice page and retrieves the page title

Starting URL: https://rahulshettyacademy.com/AutomationPractice/

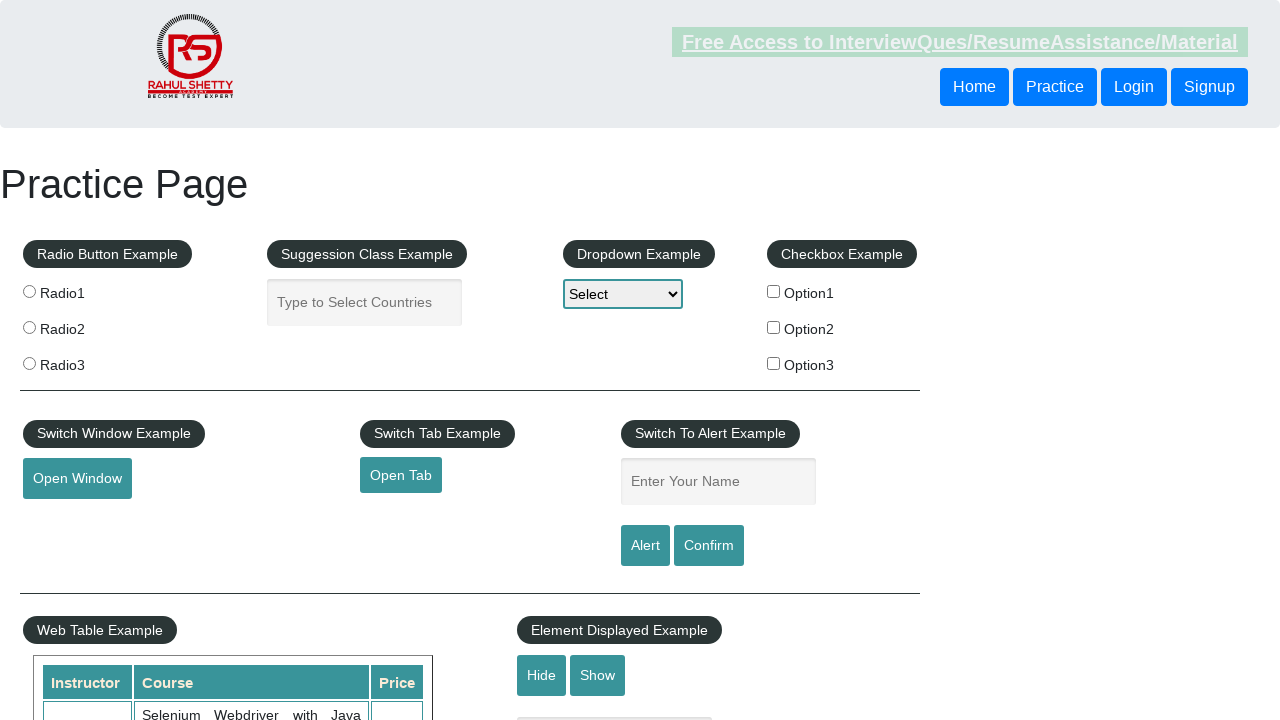

Retrieved page title from Rahul Shetty Academy automation practice page
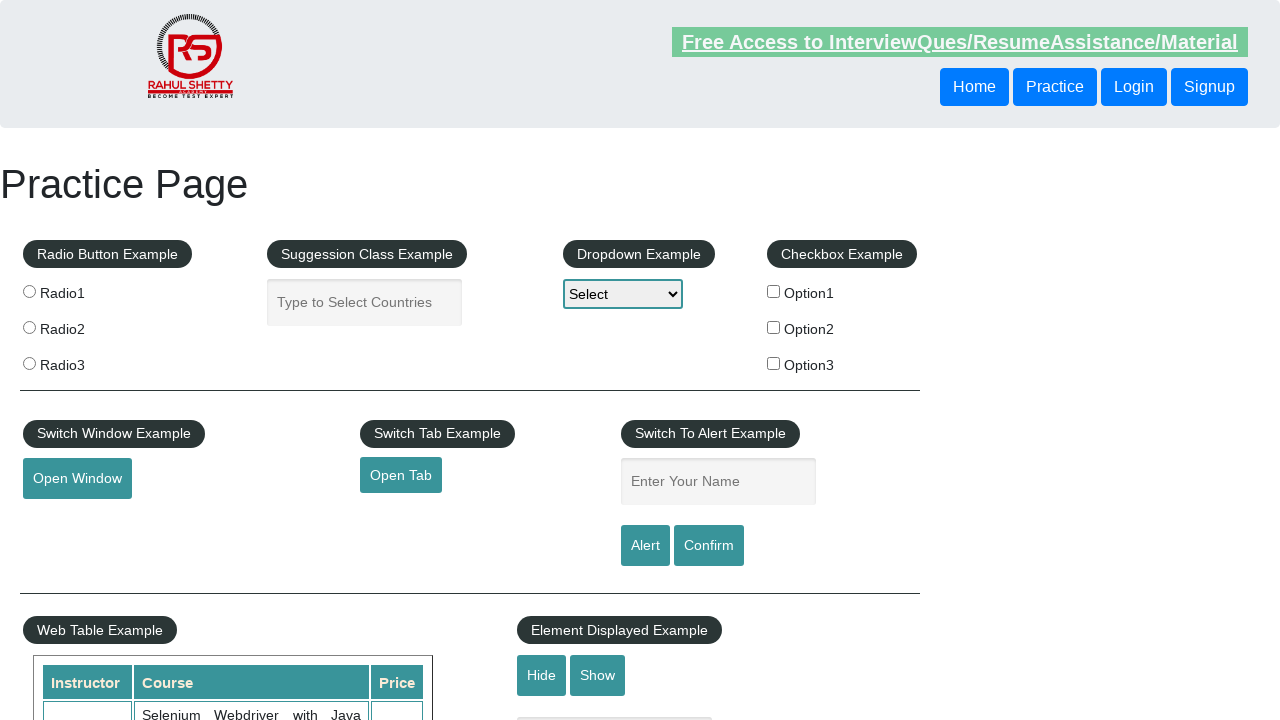

Printed page title to console
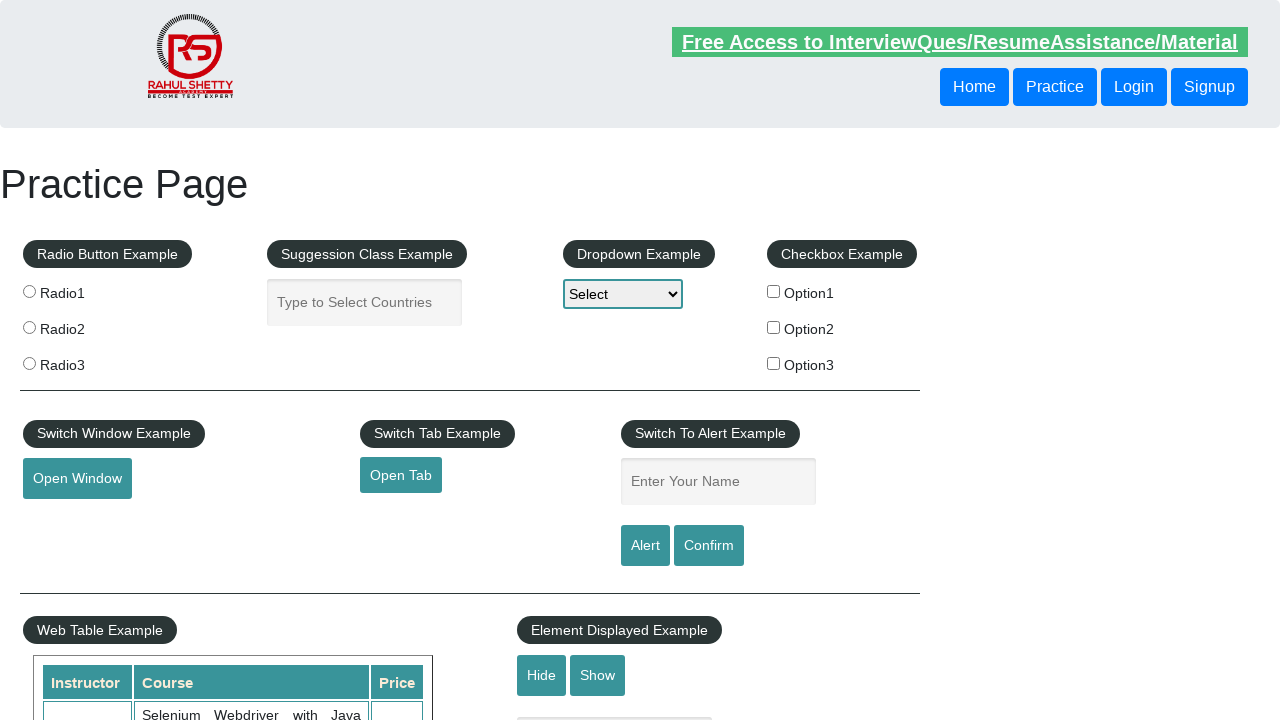

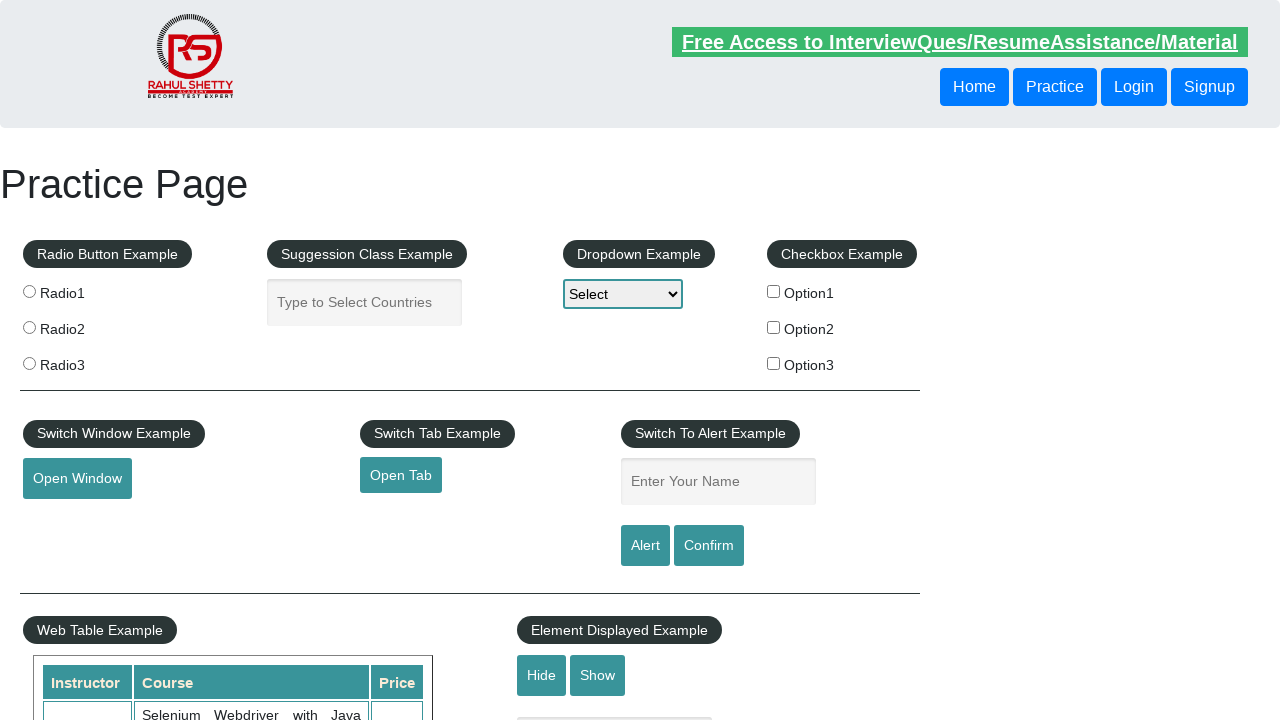